Tests clicking a button that triggers a confirm dialog, accepting it, and verifying the resulting message

Starting URL: https://kristinek.github.io/site/examples/alerts_popups

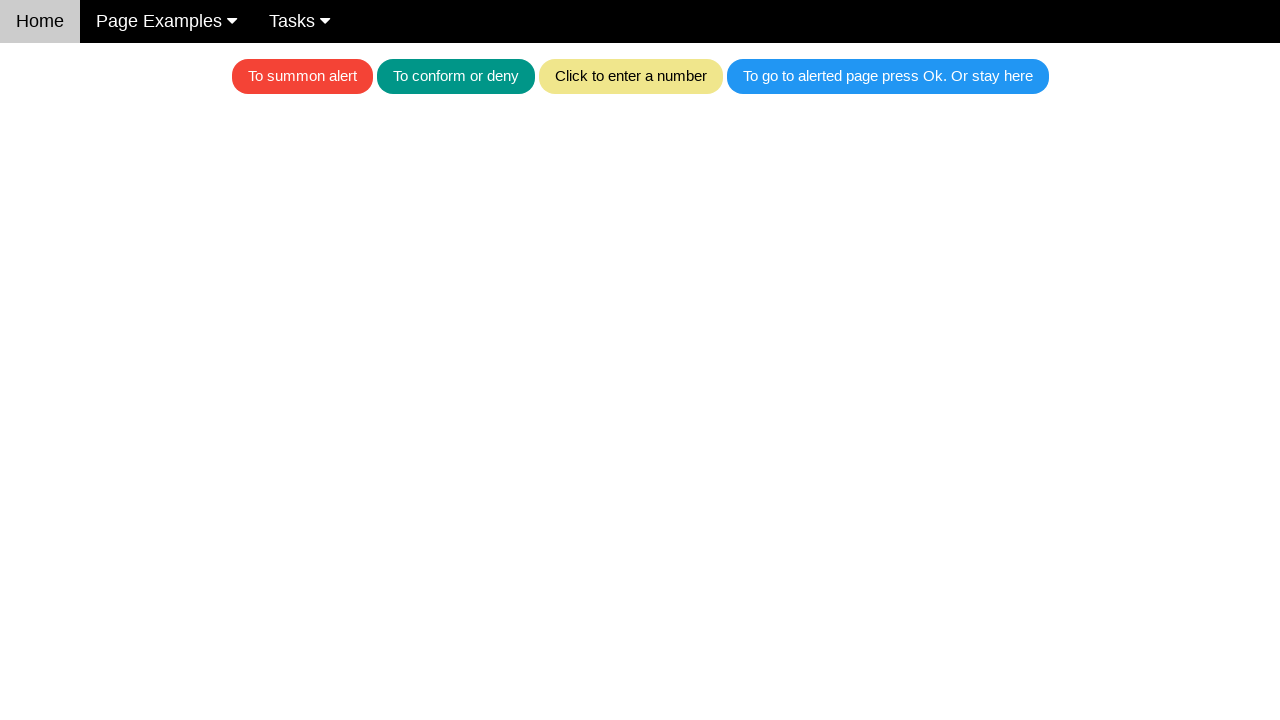

Set up dialog handler to accept confirm dialogs
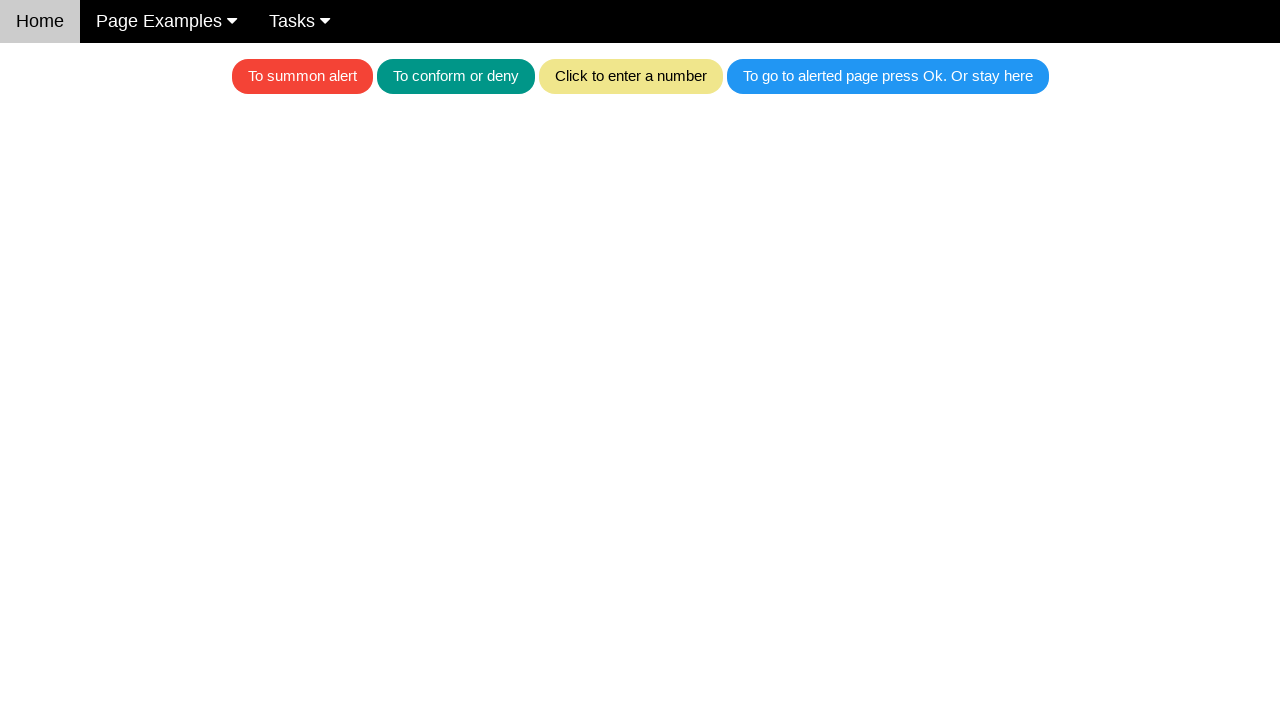

Clicked teal button to trigger confirm dialog at (456, 76) on .w3-teal
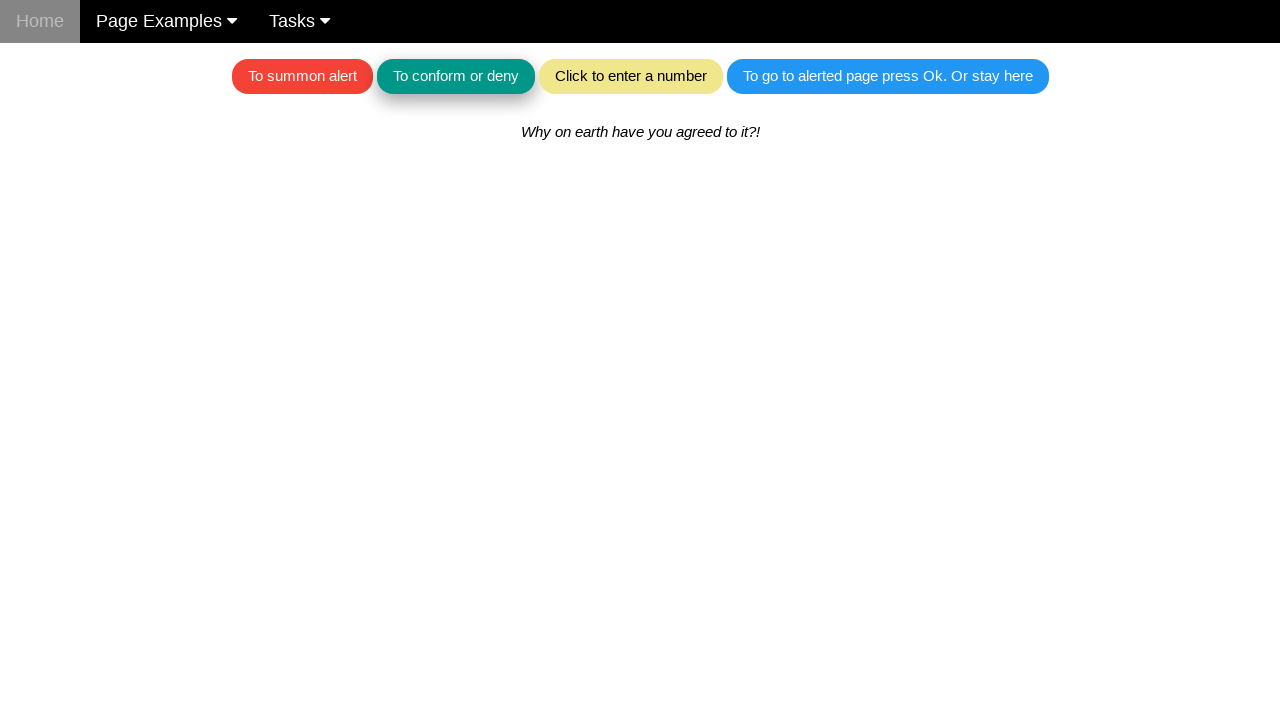

Waited for confirmation message text to appear
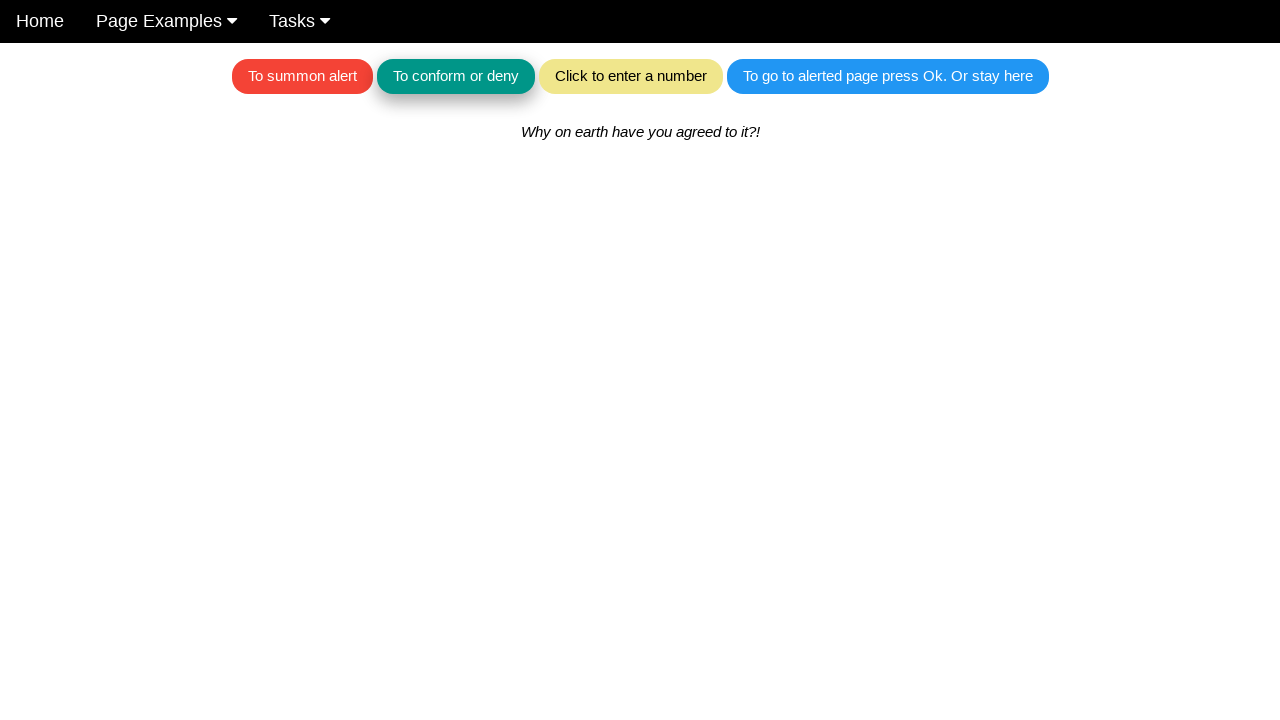

Verified confirmation message displays 'Why on earth have you agreed to it?!'
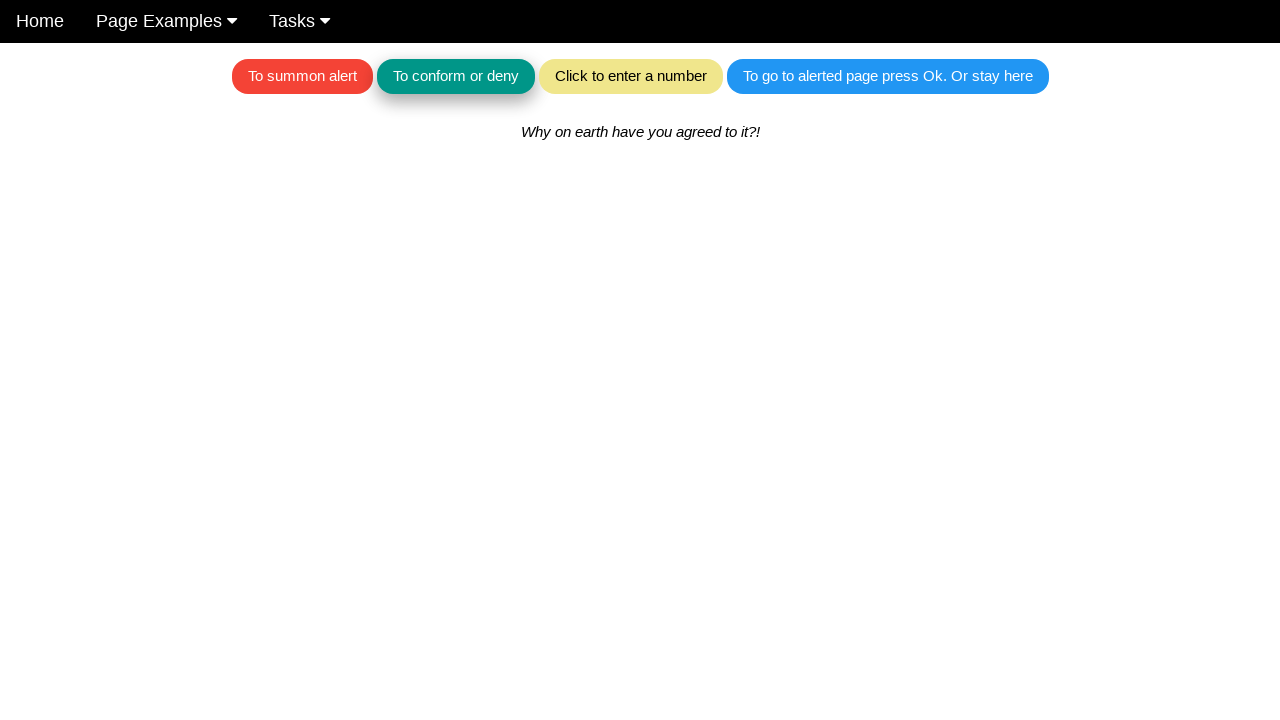

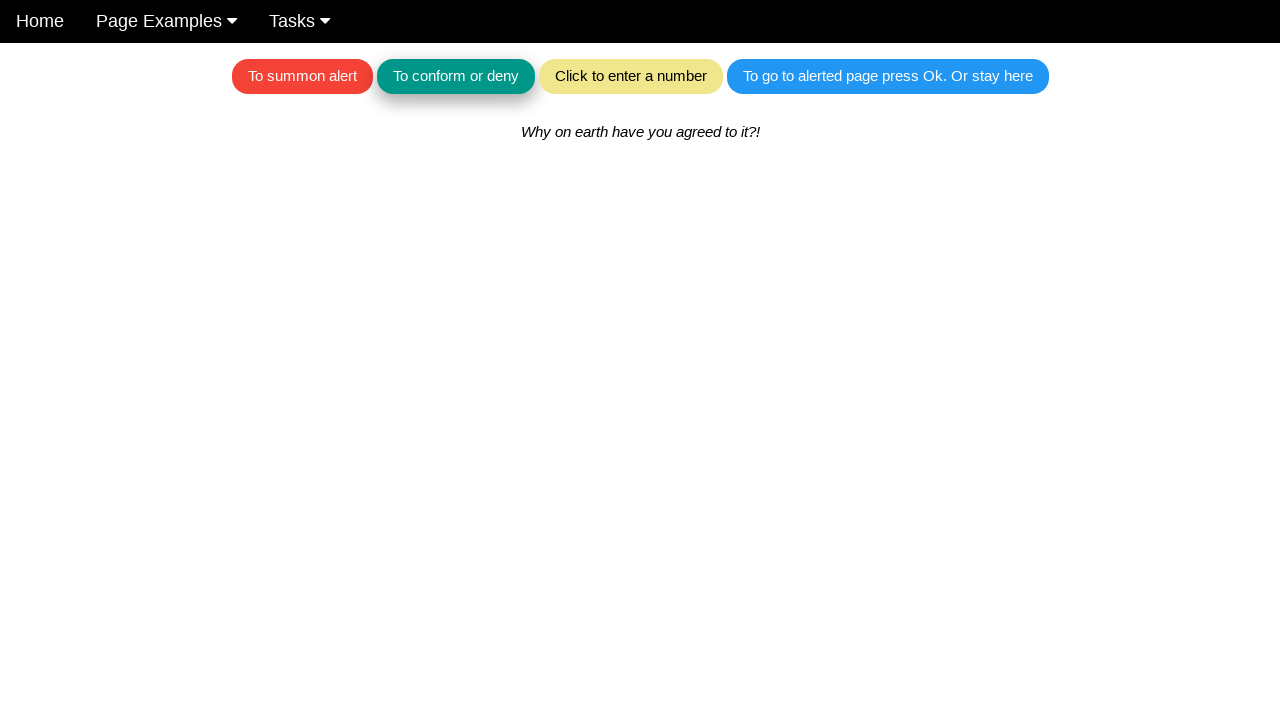